Navigates to Newegg search results page for PlayStation 5 console and waits for the page to load

Starting URL: https://www.newegg.com/p/pl?d=playstation+5+console

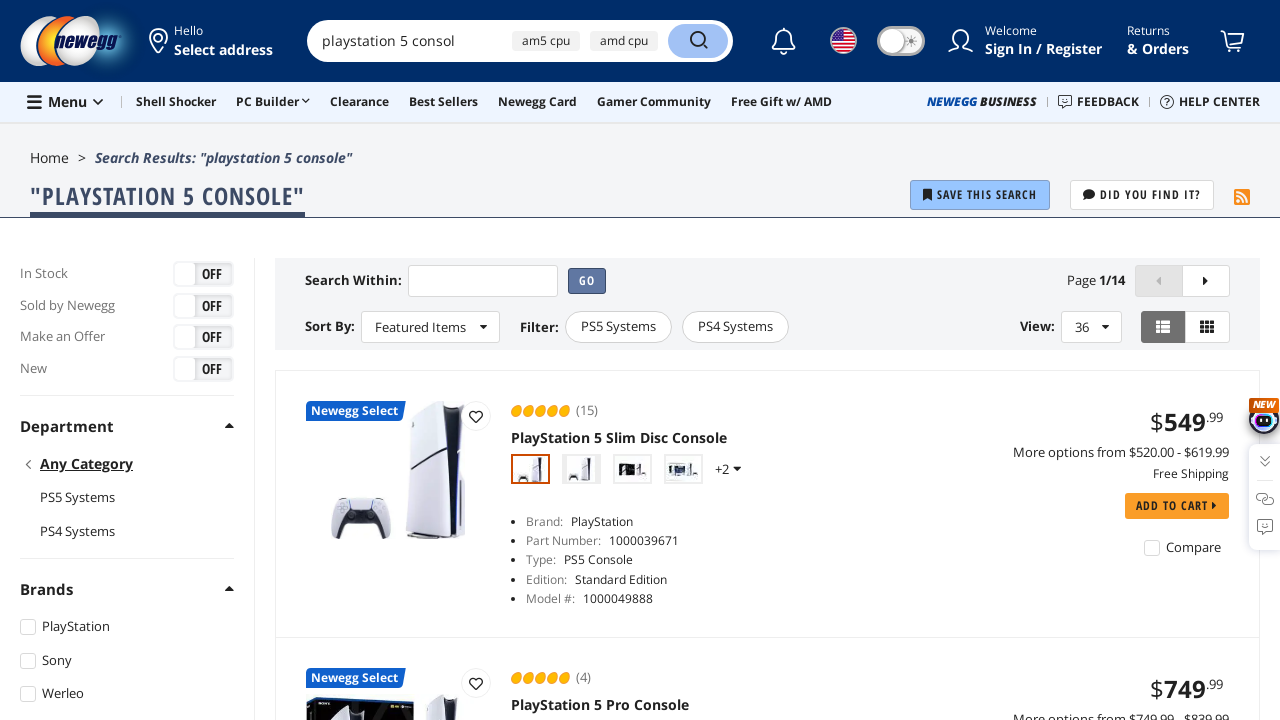

Navigated to Newegg search results page for PlayStation 5 console
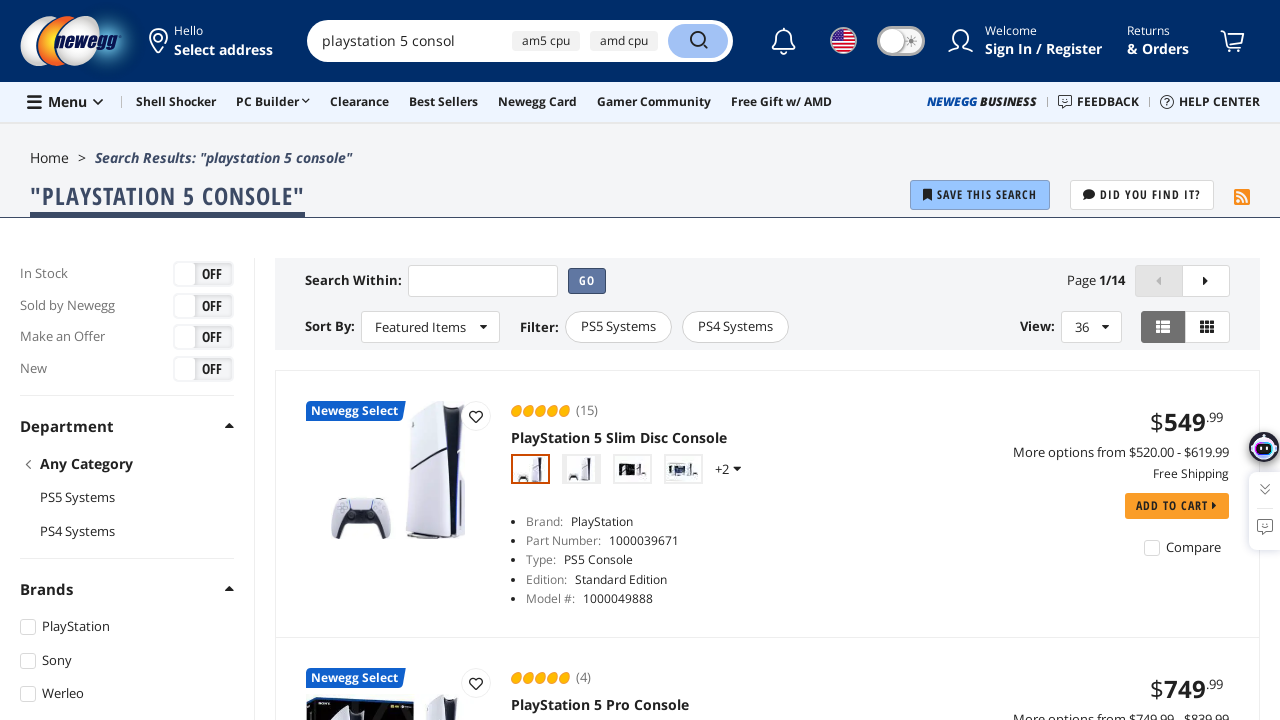

Product listings loaded on Newegg search results page
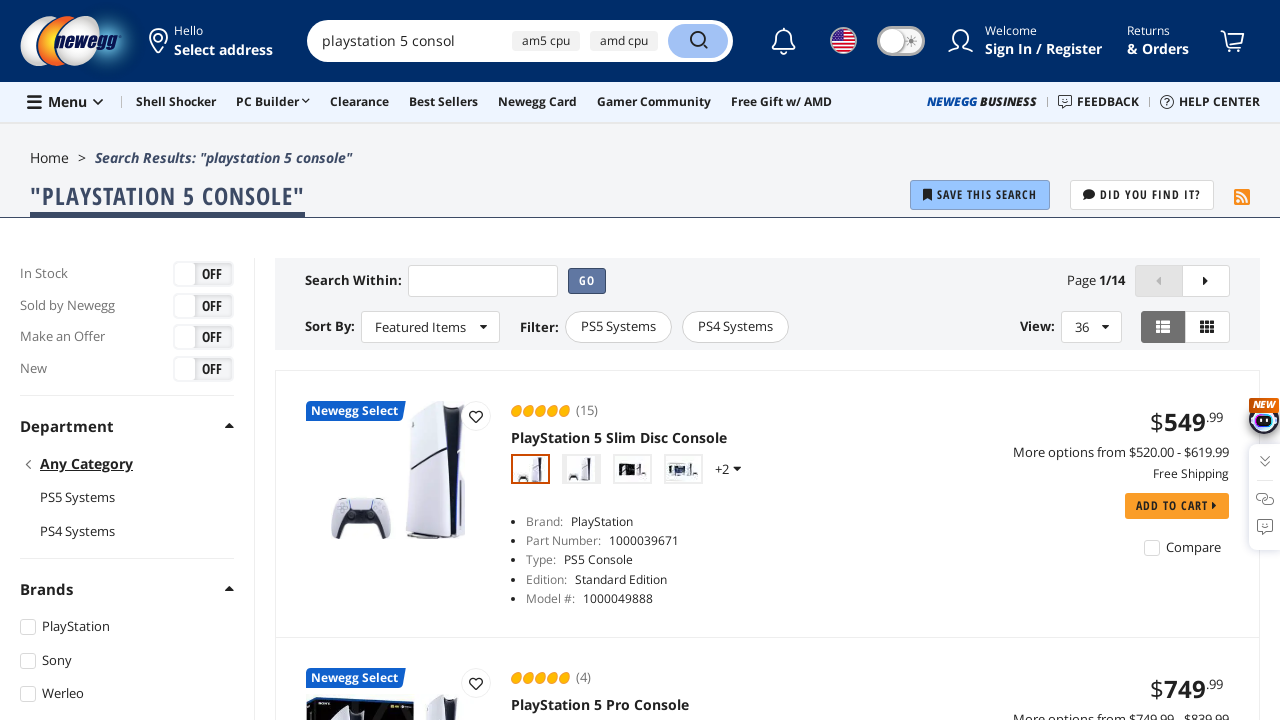

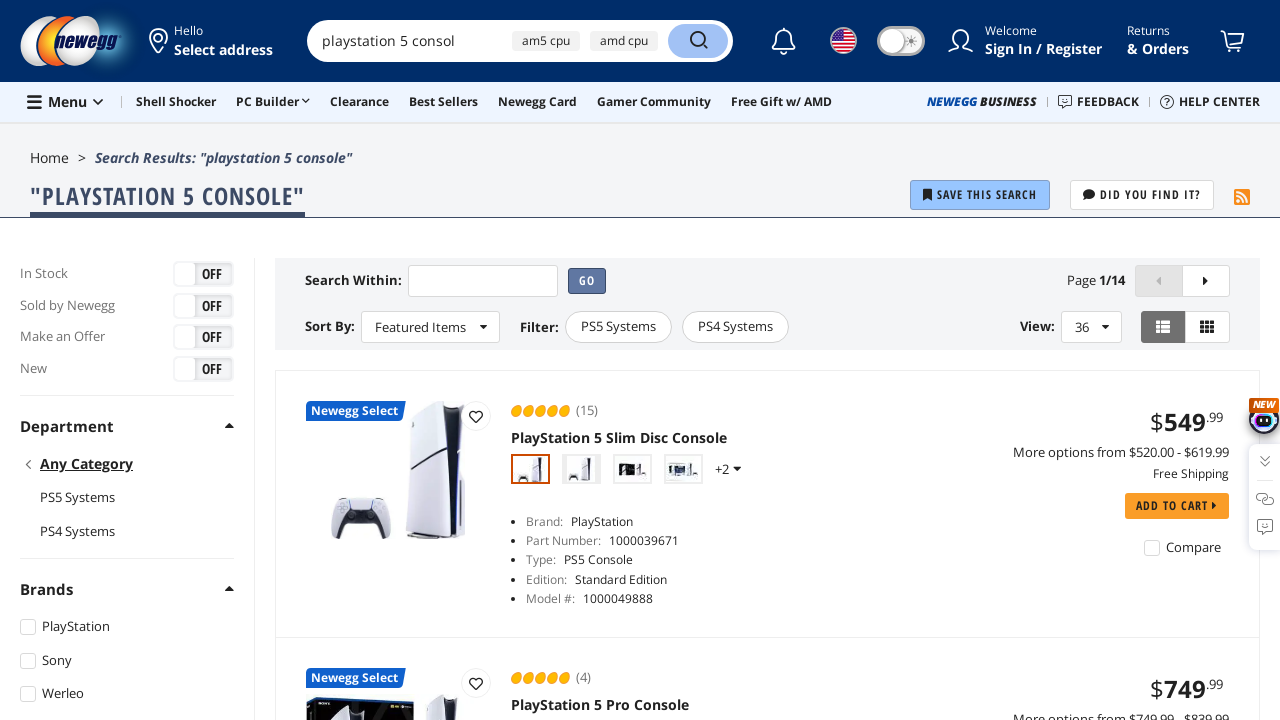